Tests a typing practice website by sending keystrokes to the active element, simulating a user typing text and using backspace, likely for a typing speed test or practice session.

Starting URL: https://dazi.kukuw.com/?tdsourcetag=s_pctim_aiomsg

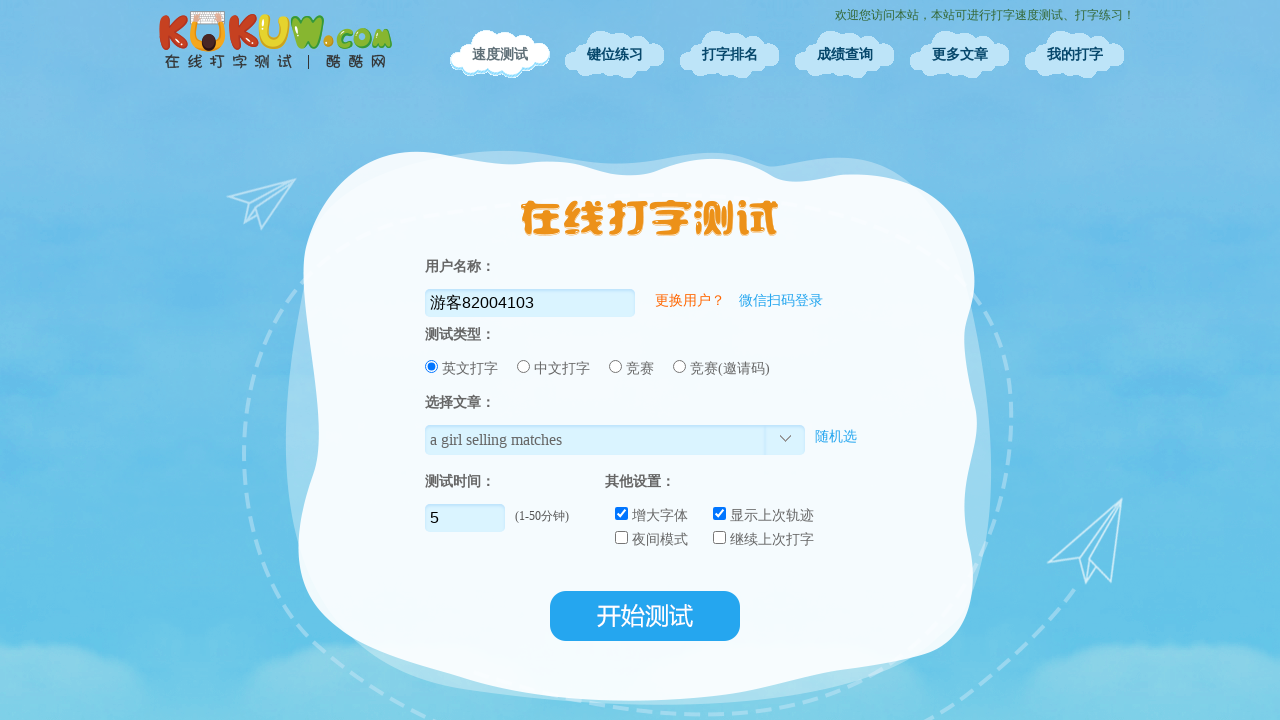

Waited 5 seconds for typing interface to load
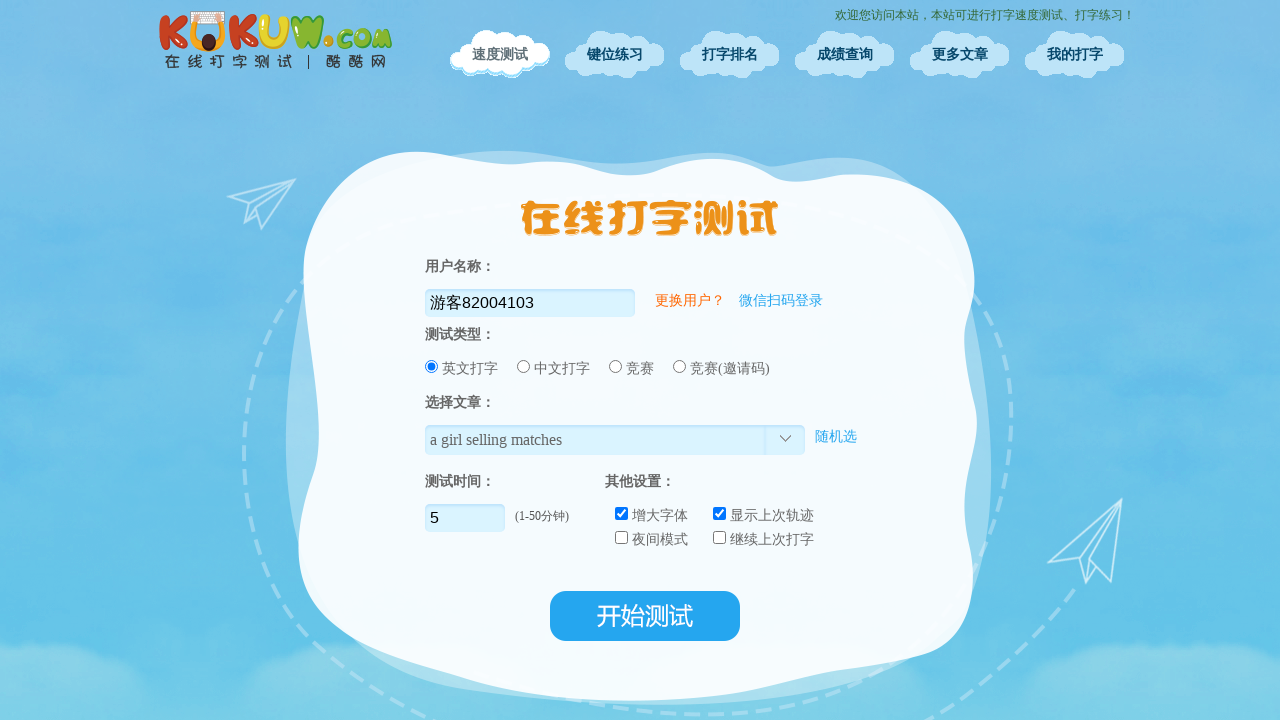

Typed 'Hello world' into active typing area
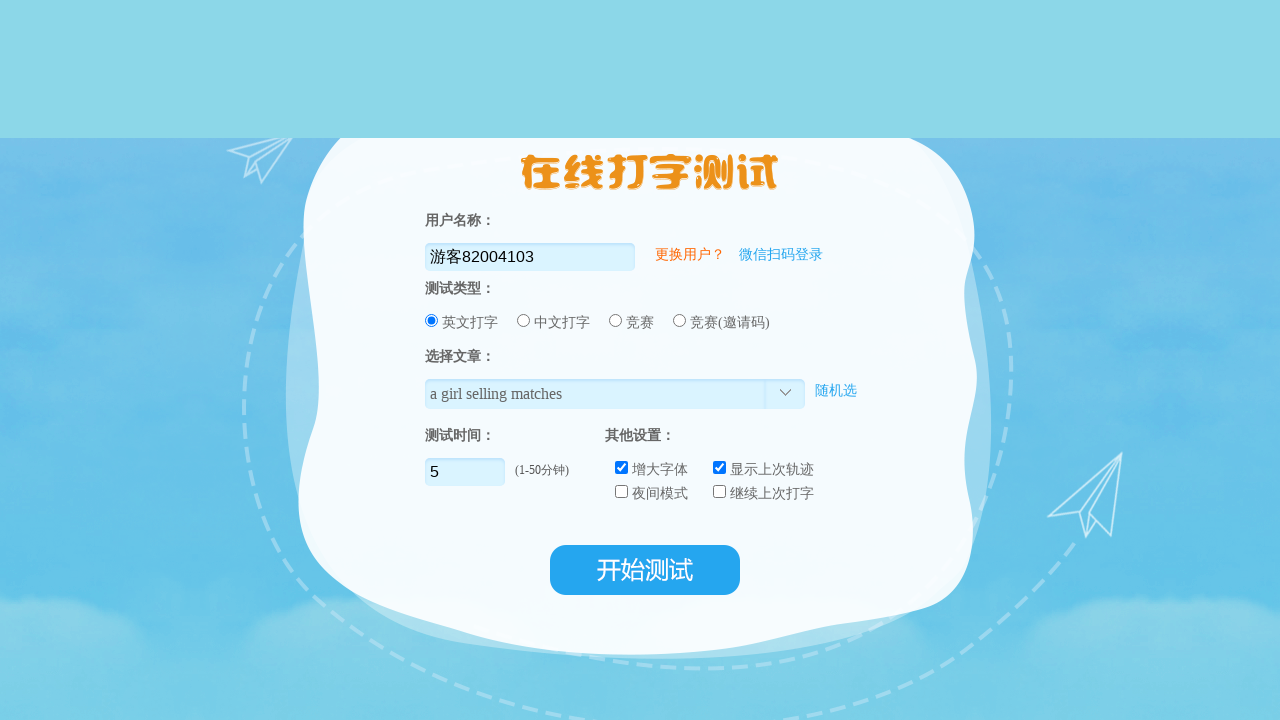

Pressed Backspace to delete last character
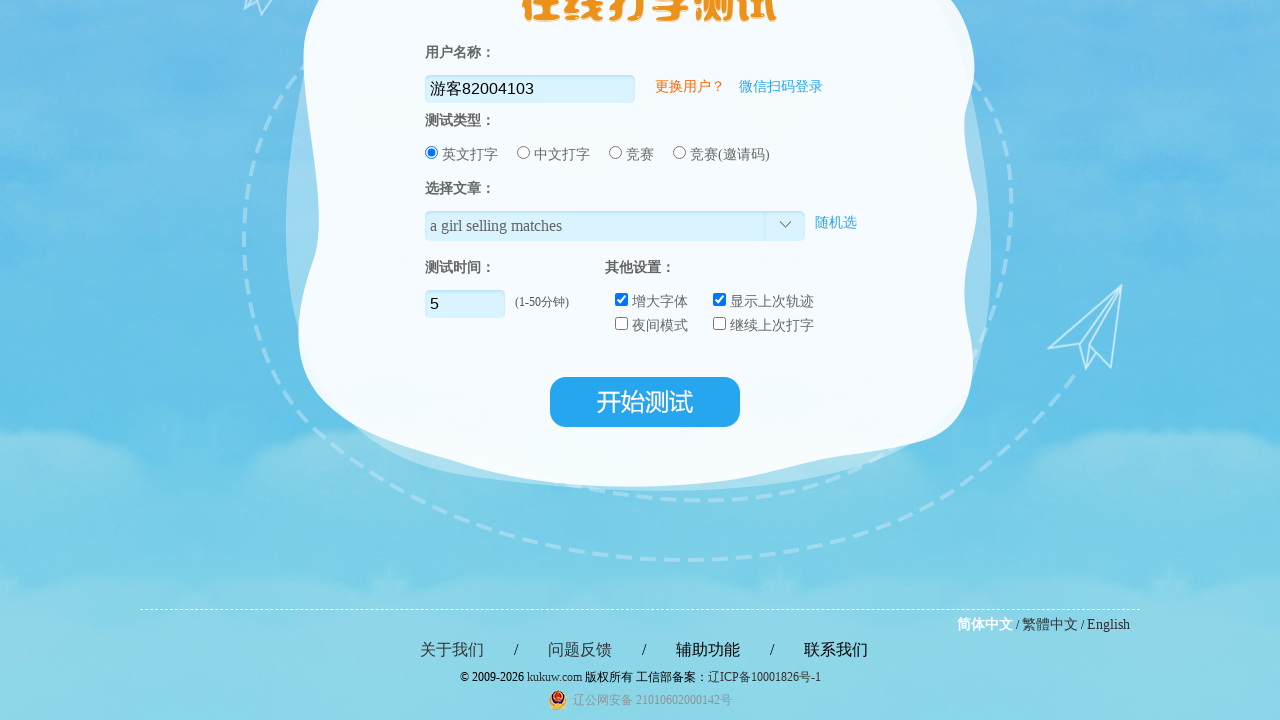

Waited 2 seconds before typing next line
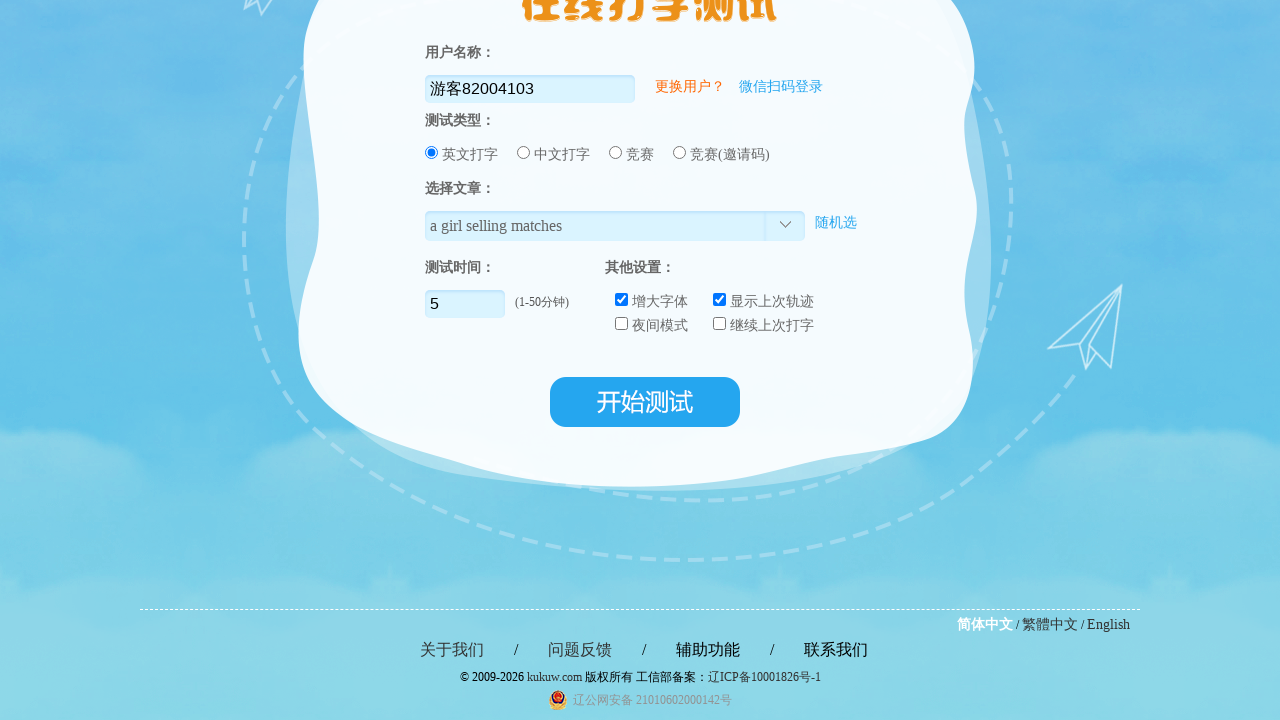

Typed 'This is a typing test' into active typing area
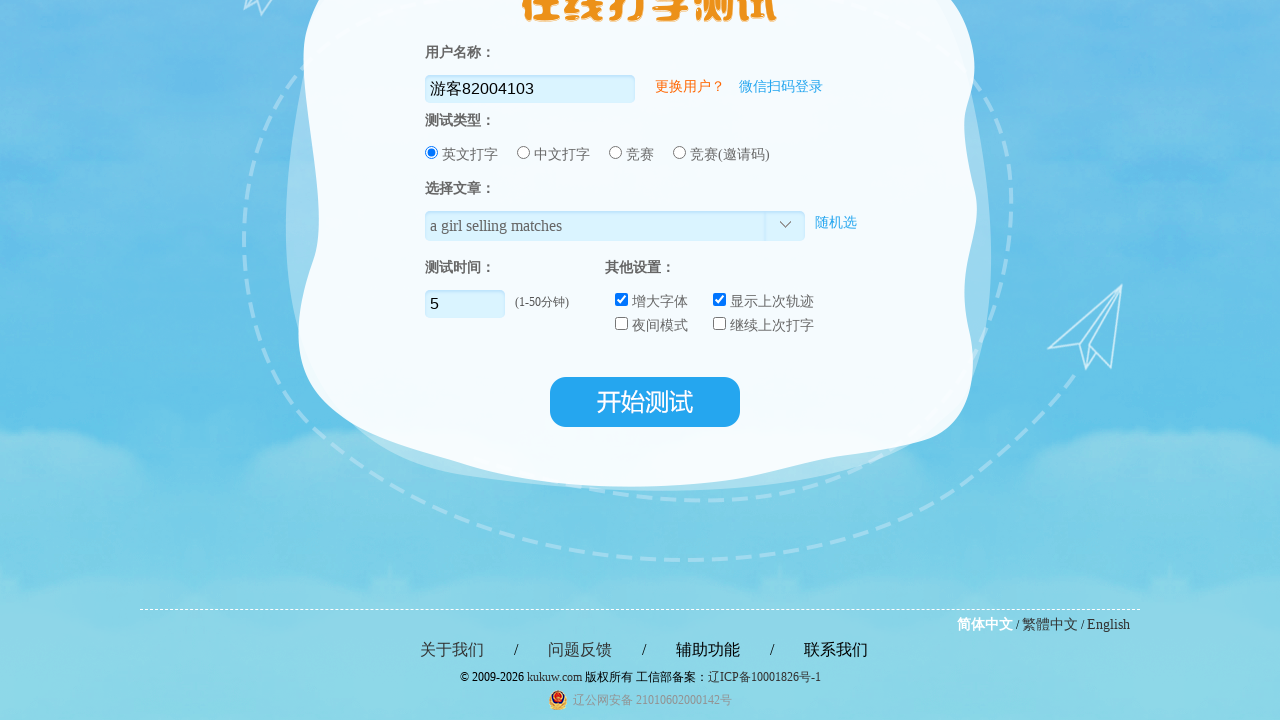

Pressed Backspace to delete last character
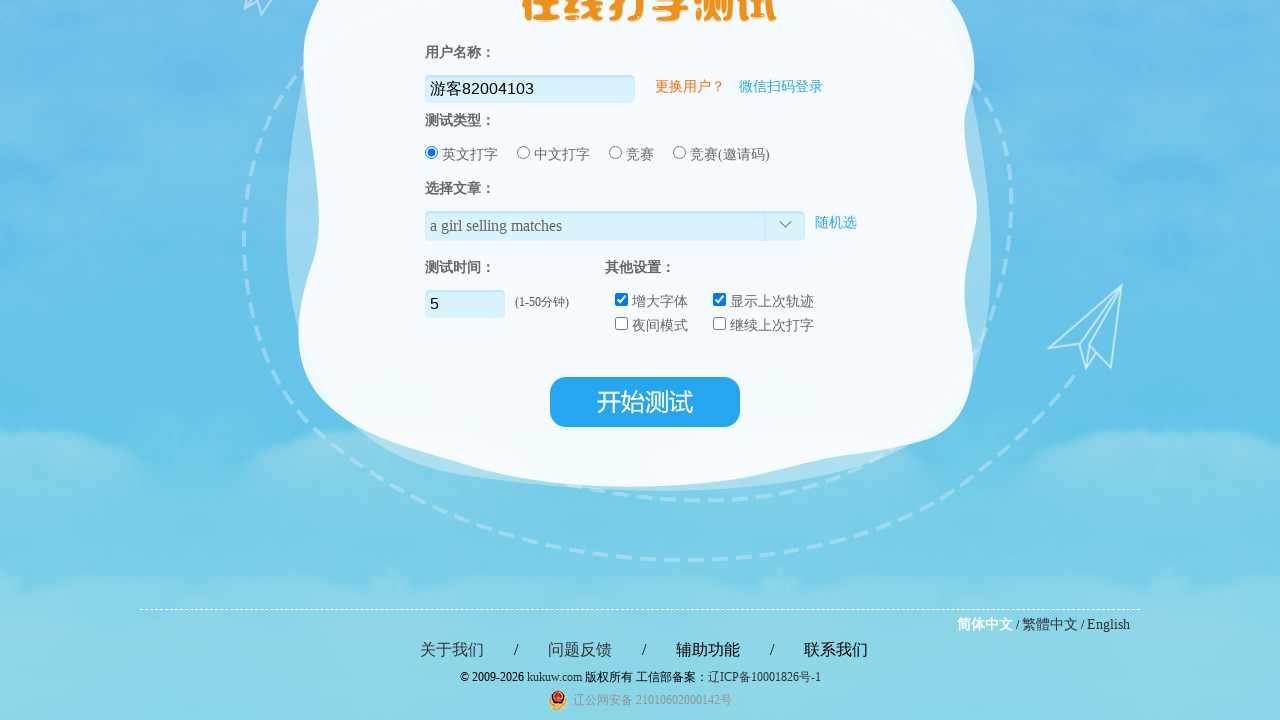

Waited 2 seconds before typing next line
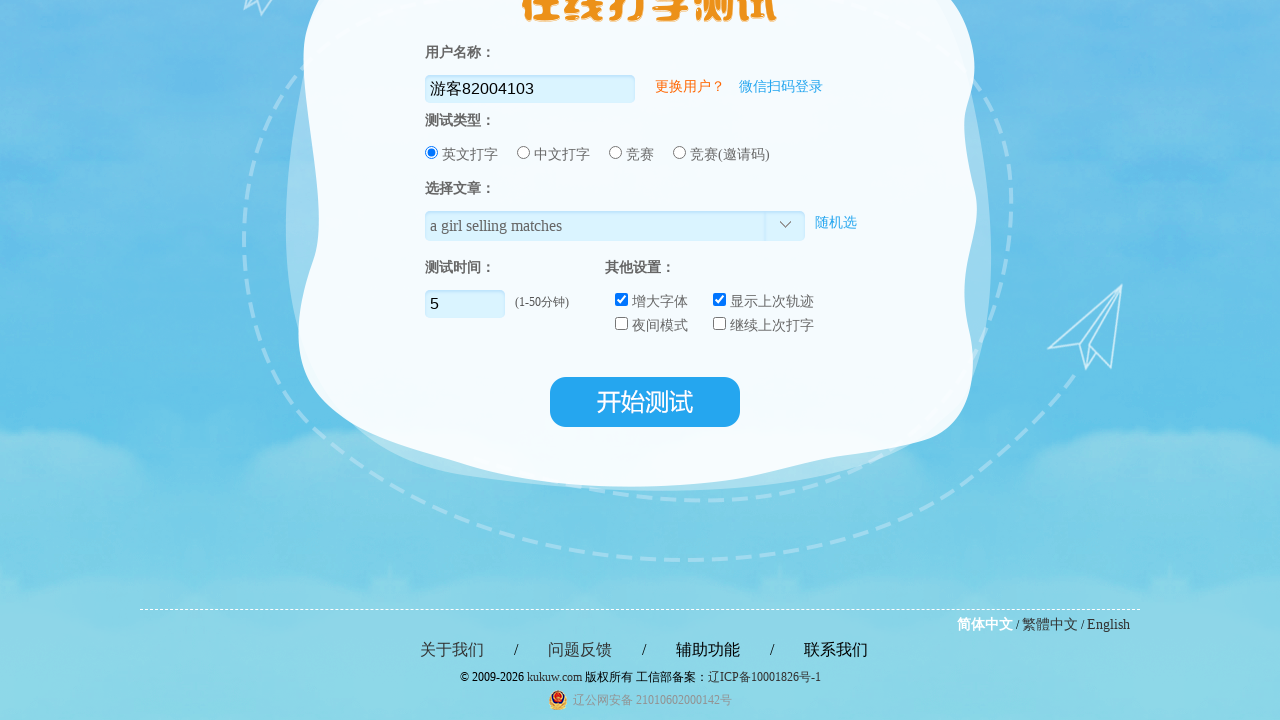

Typed 'Practice makes perfect' into active typing area
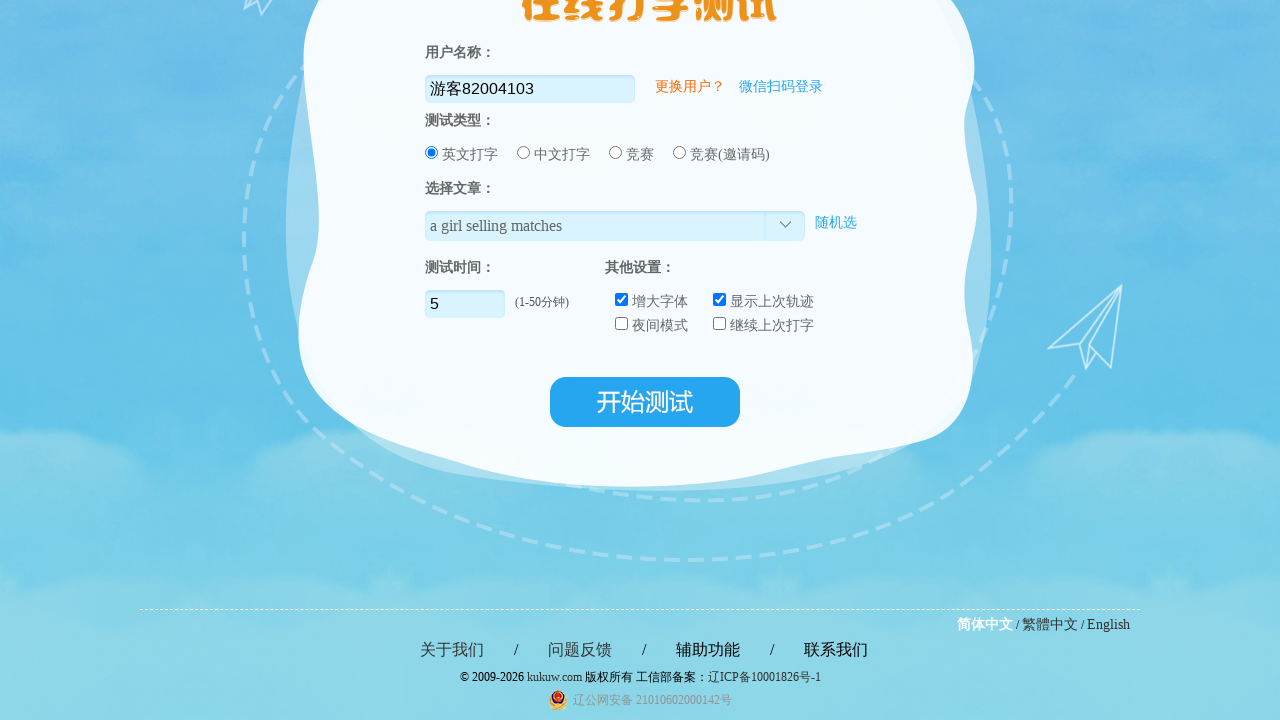

Pressed Backspace to delete last character
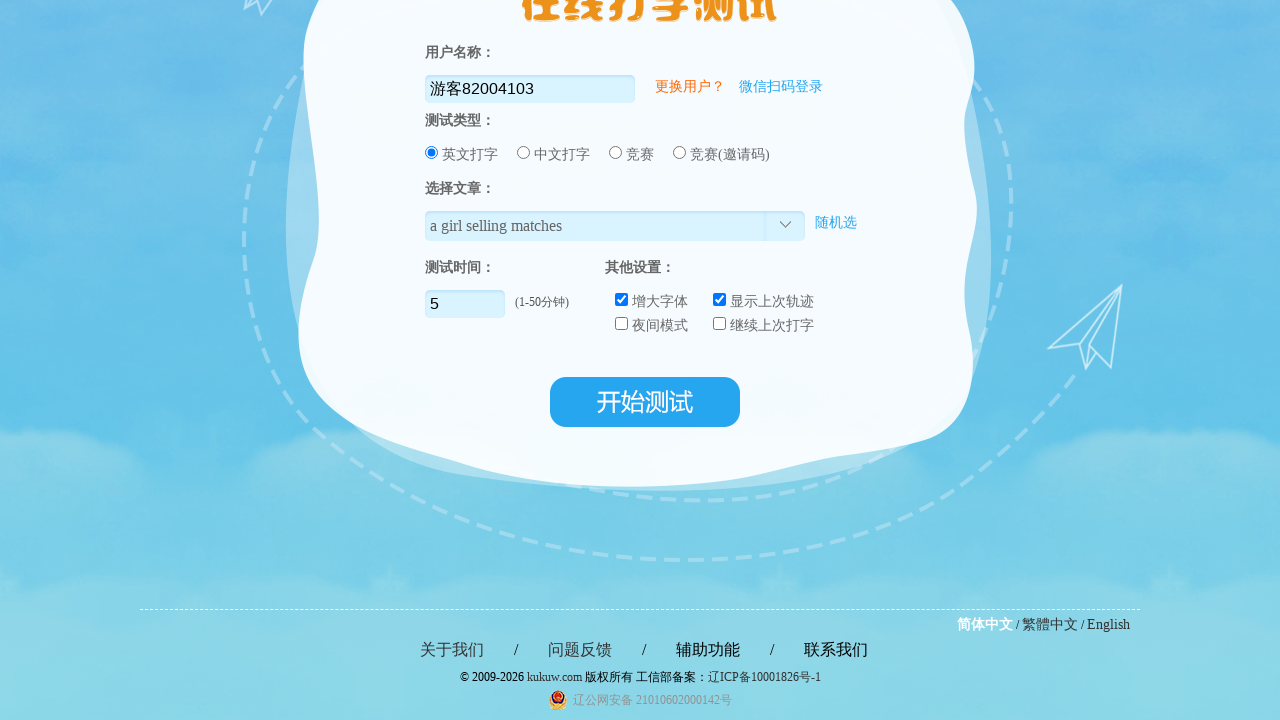

Waited 2 seconds before typing next line
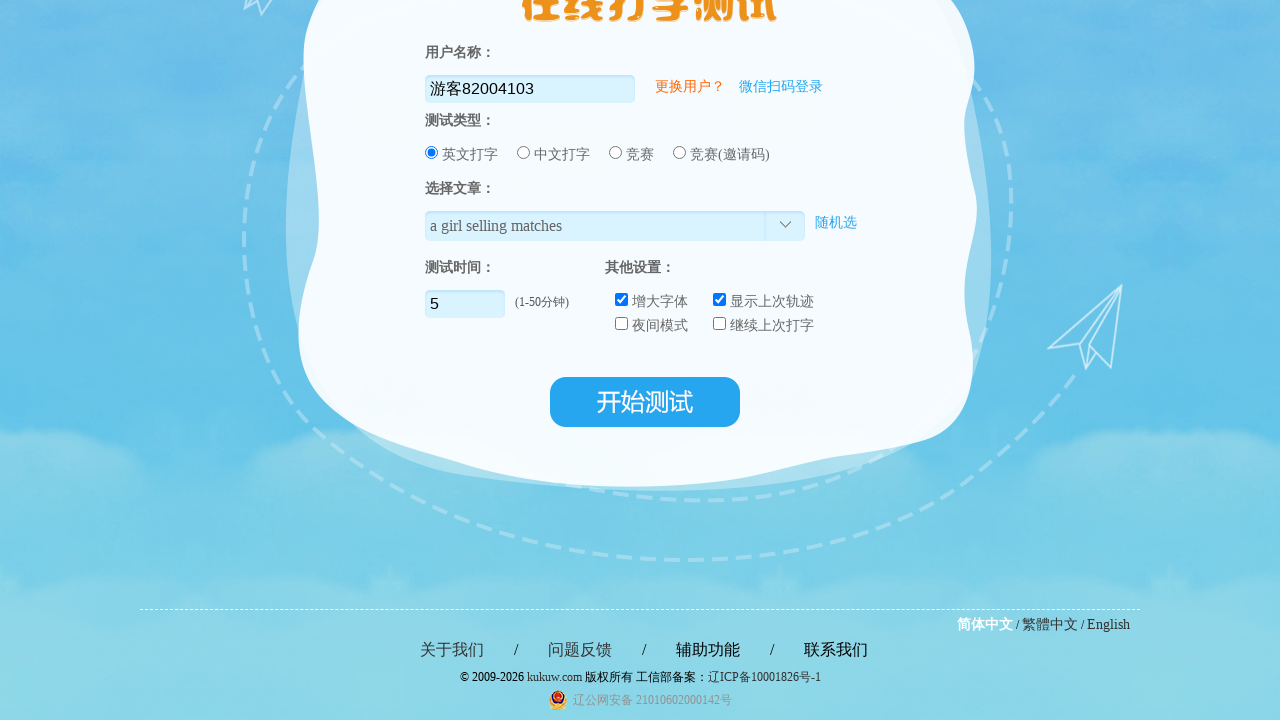

Typed 'Keep on typing' into active typing area
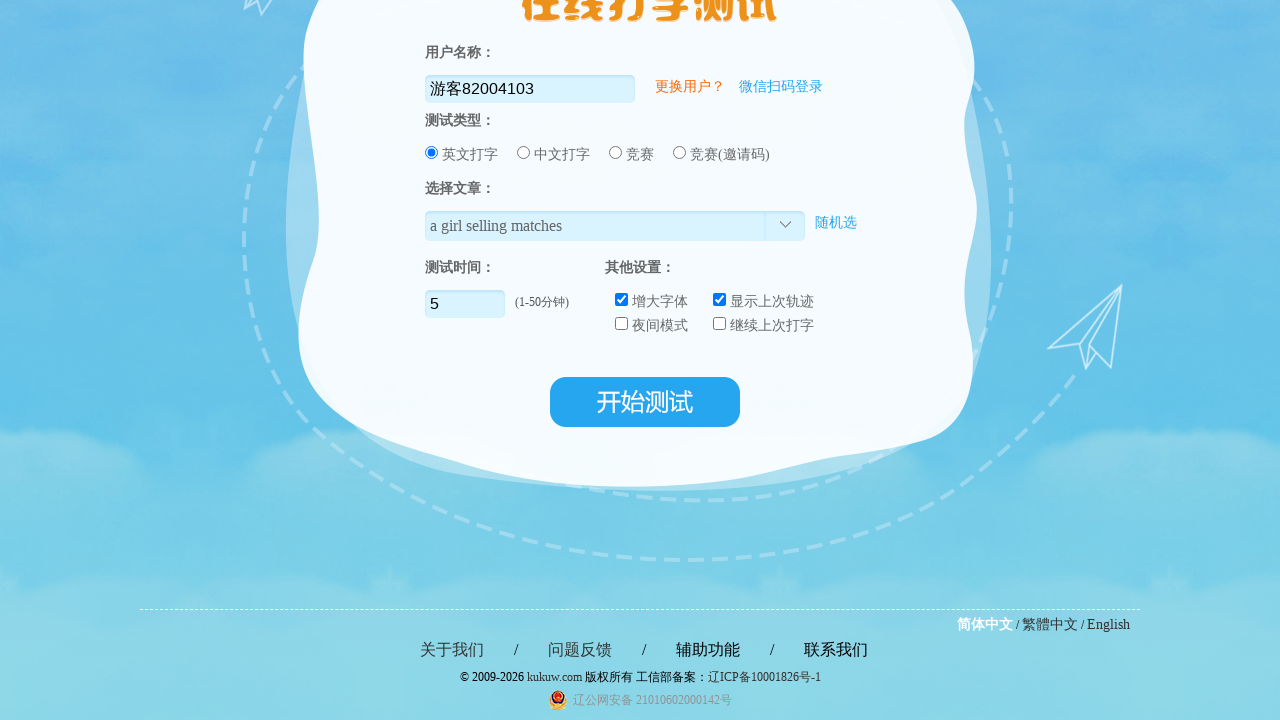

Pressed Backspace to delete last character
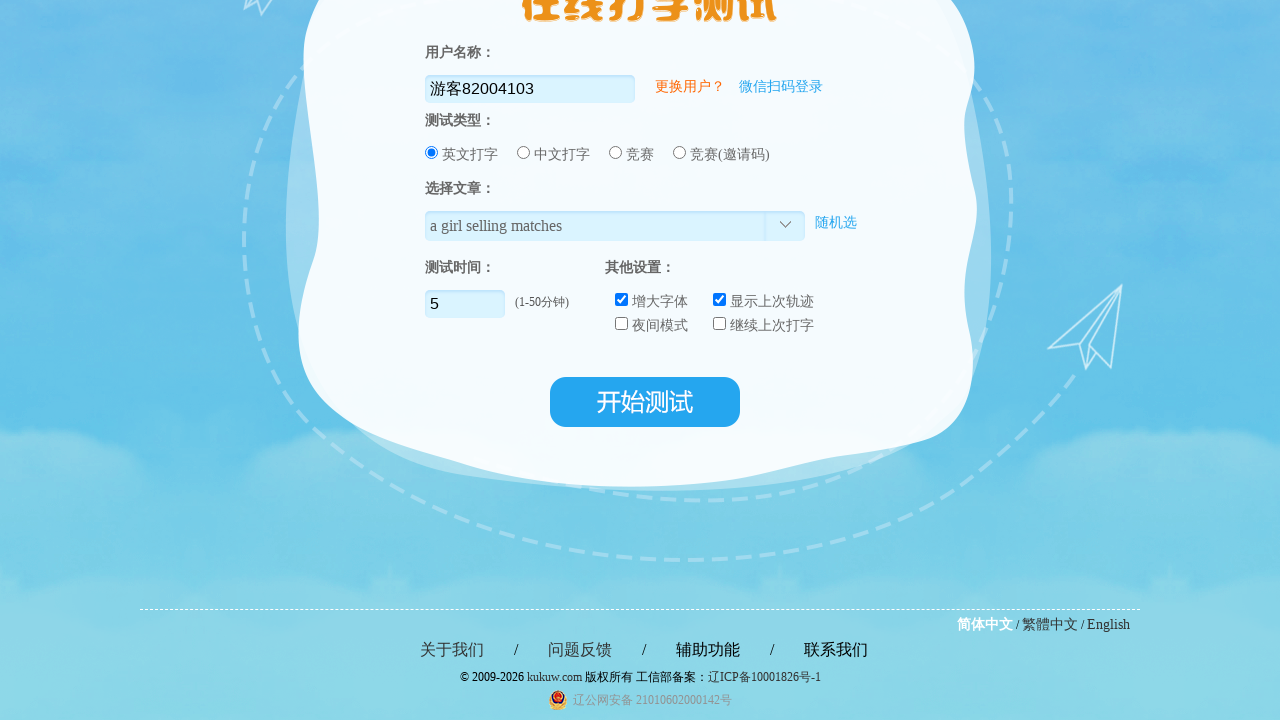

Waited 2 seconds before typing next line
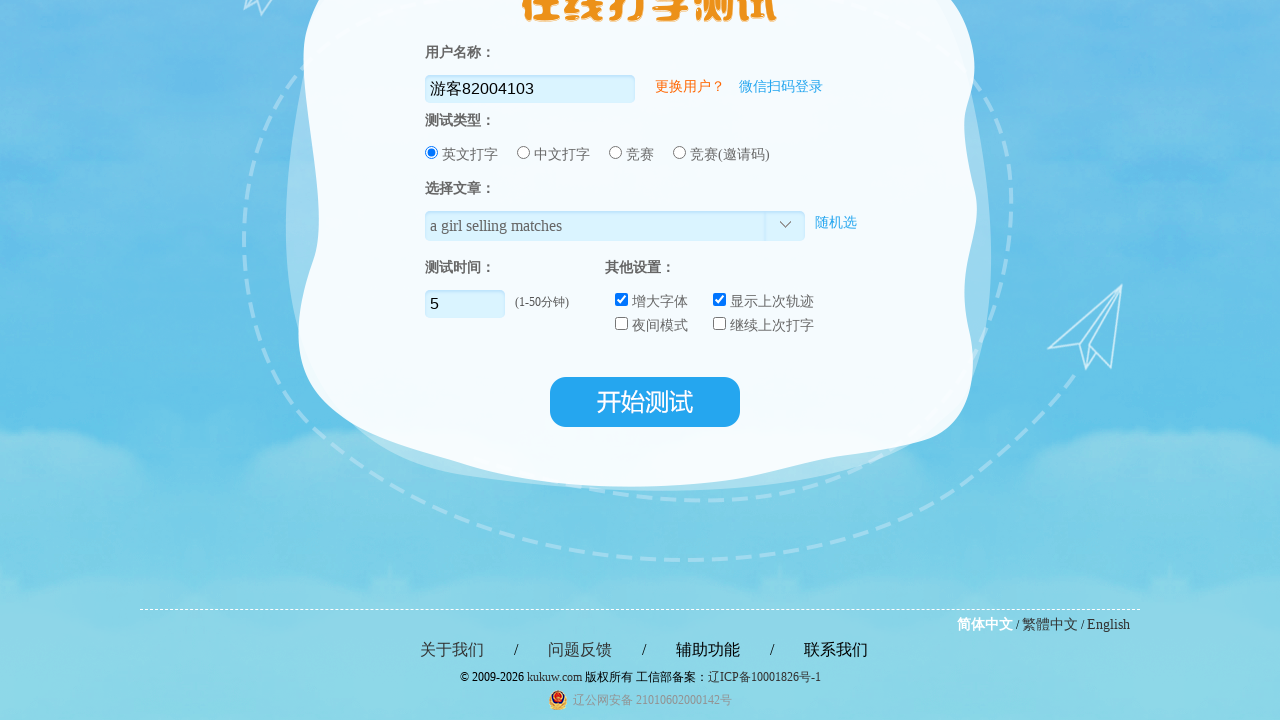

Typed 'Almost done now' into active typing area
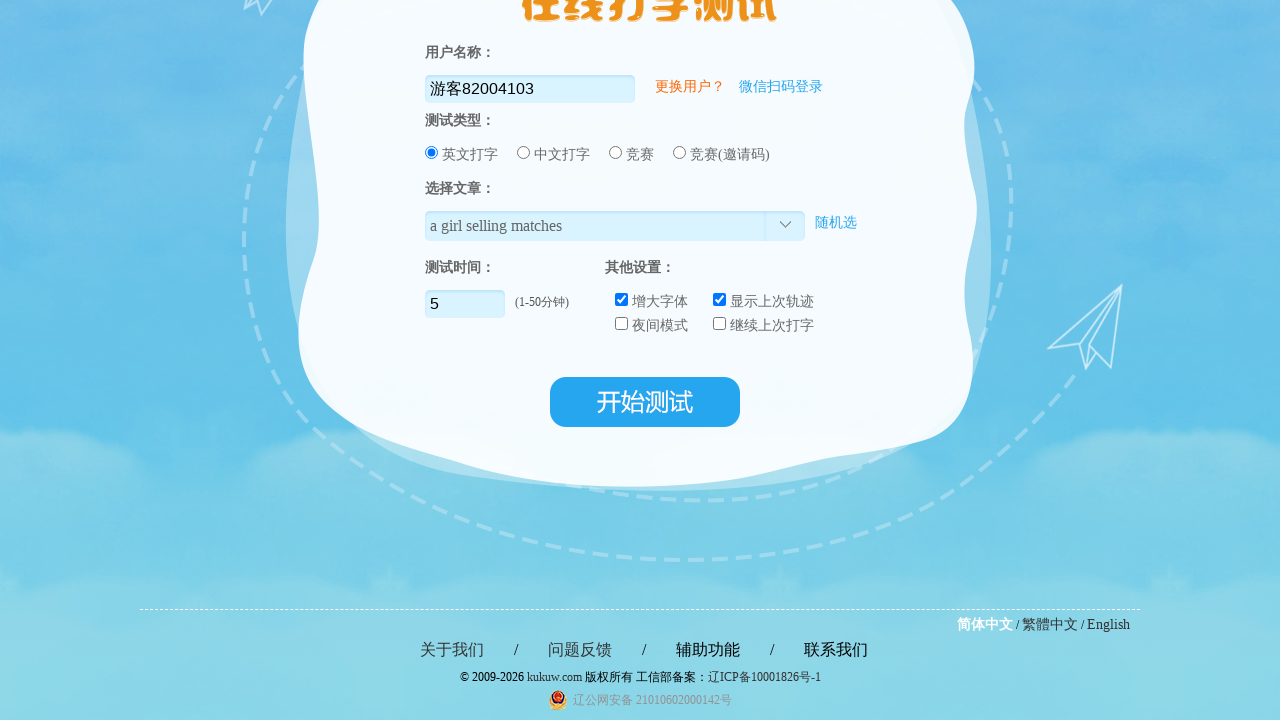

Pressed Backspace to delete last character
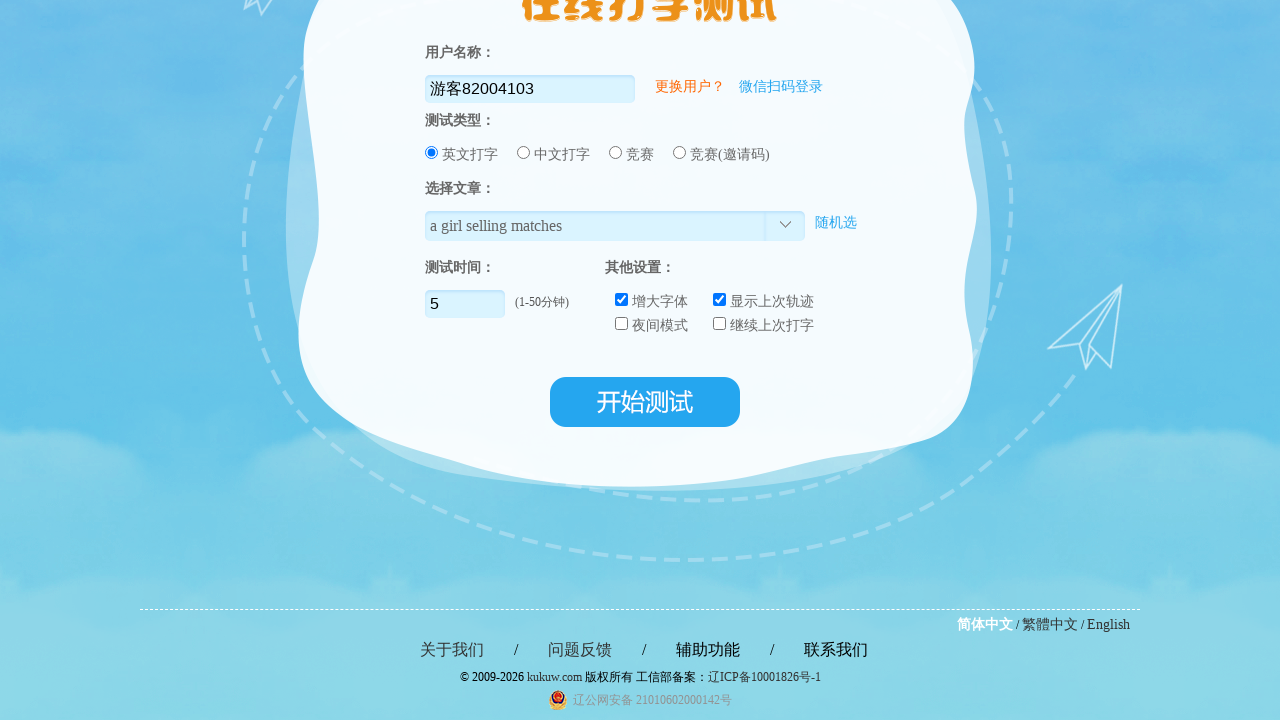

Waited 2 seconds before typing next line
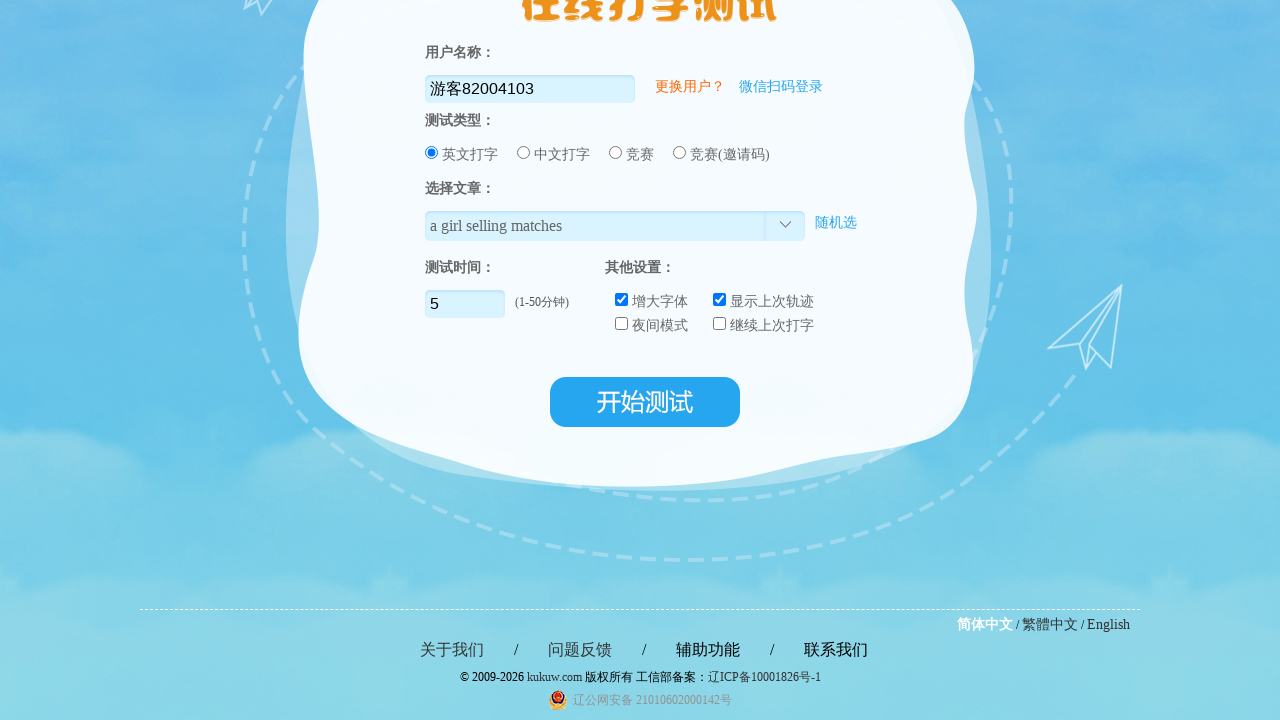

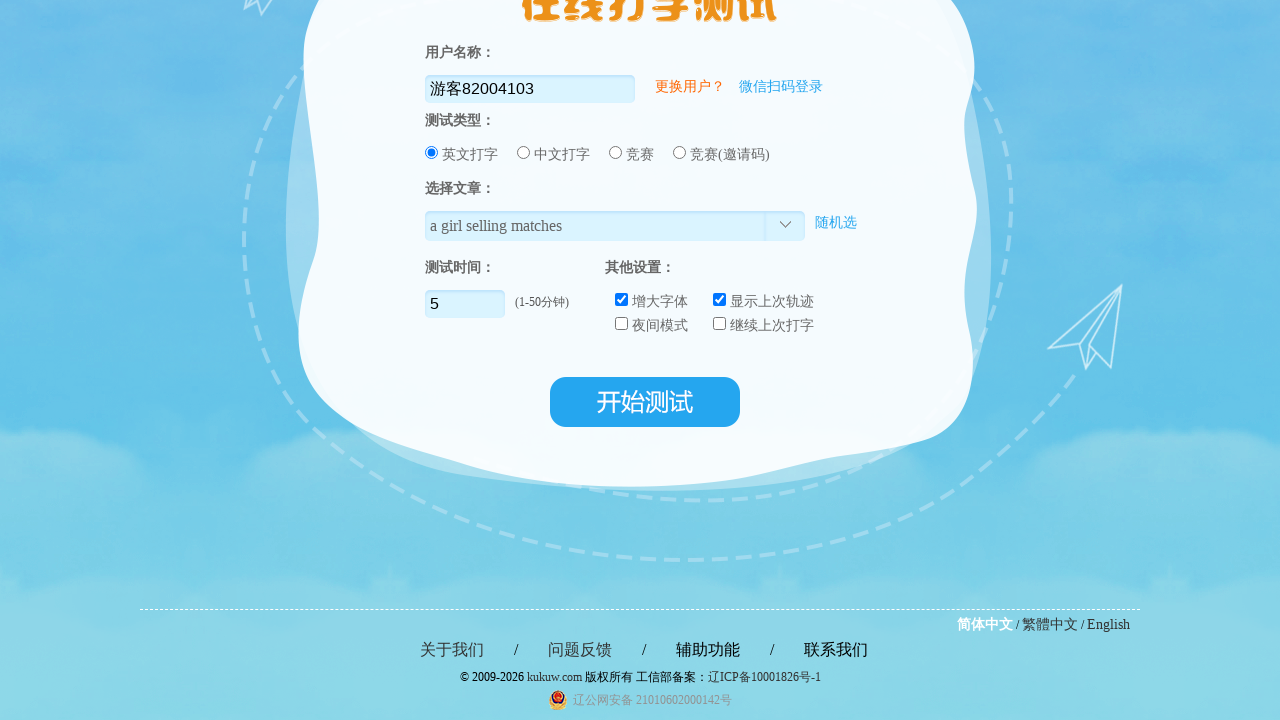